Tests double-click interaction on the Courses navigation tab on the GrotechMinds homepage

Starting URL: https://grotechminds.com/

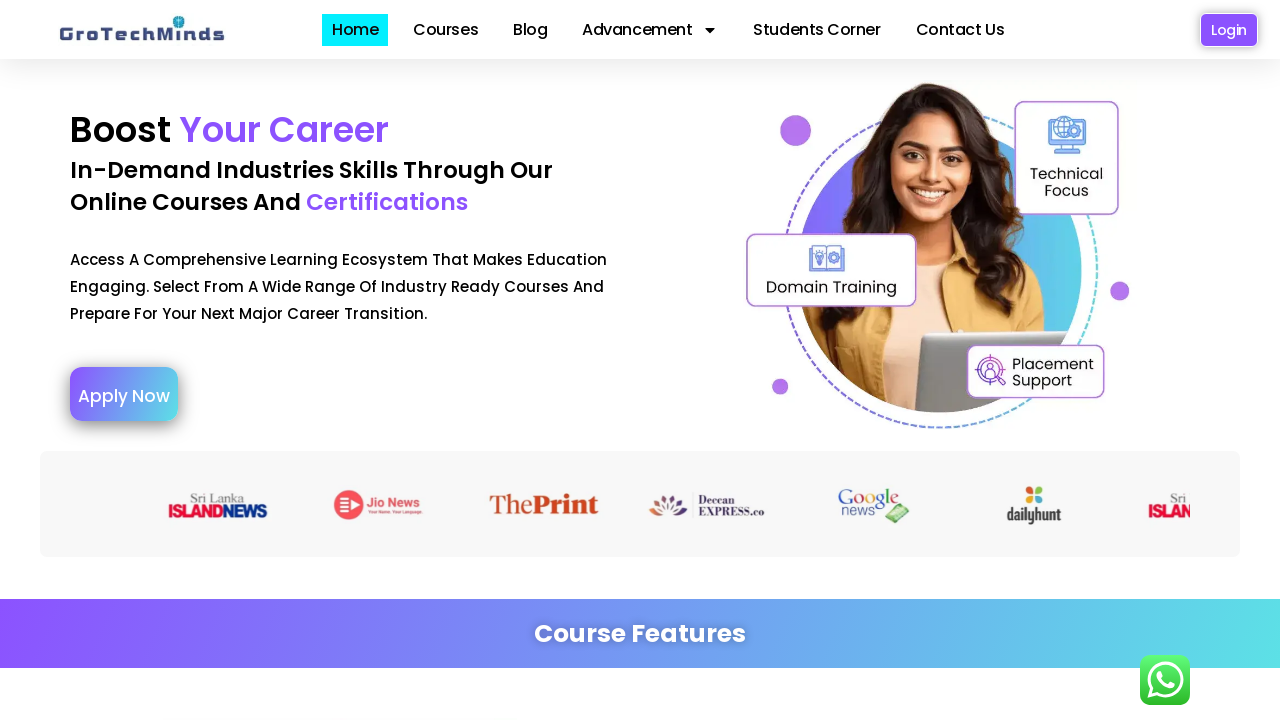

Waited for Courses navigation link to be visible on GrotechMinds homepage
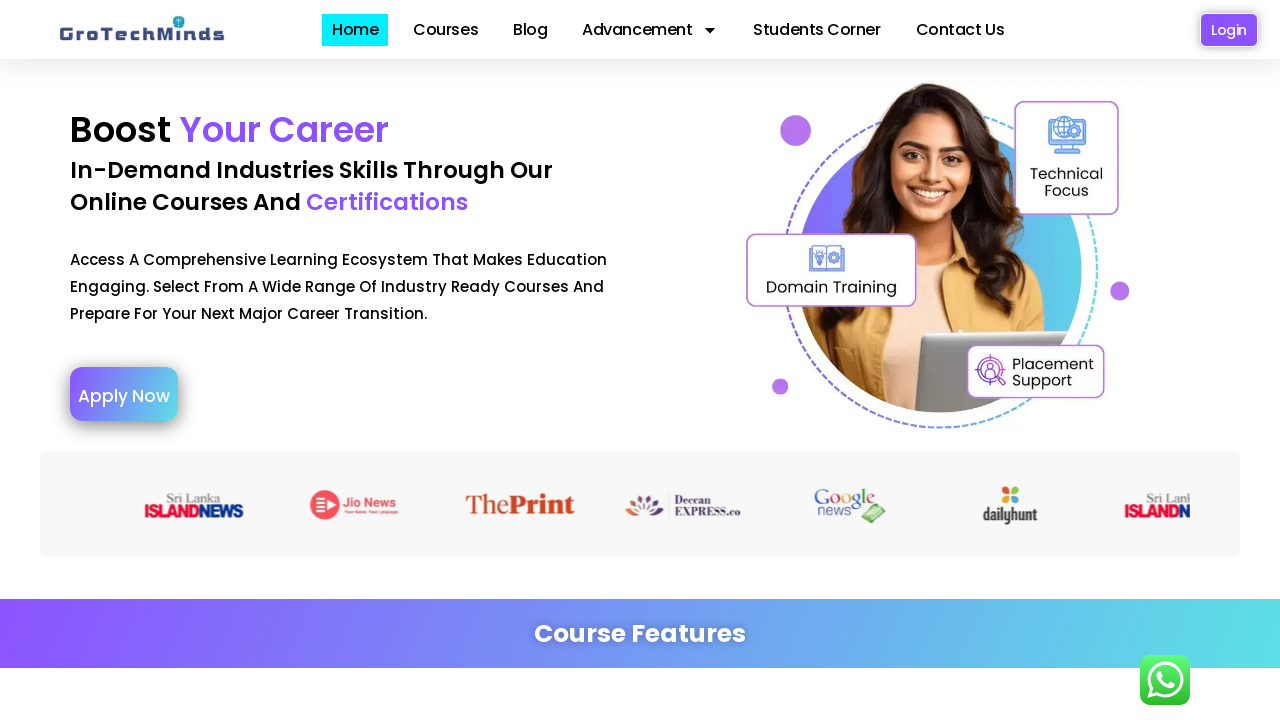

Double-clicked on the Courses navigation tab at (446, 30) on a:has-text('Courses')
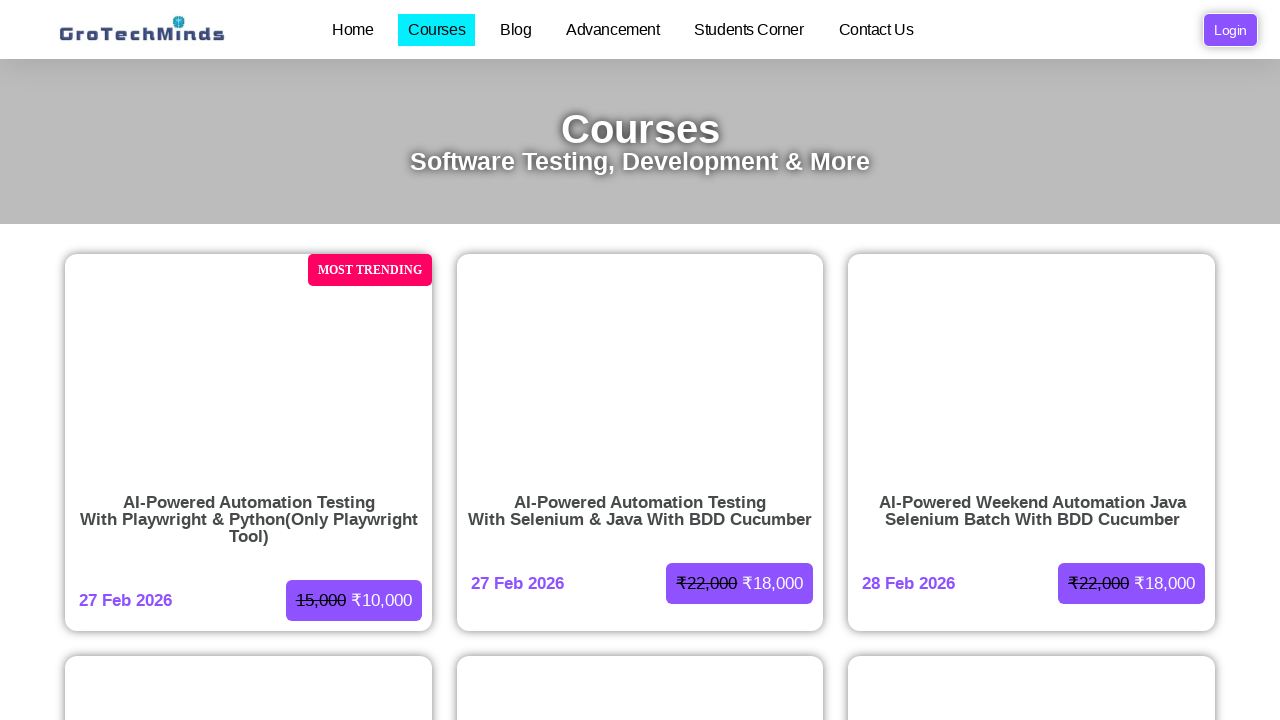

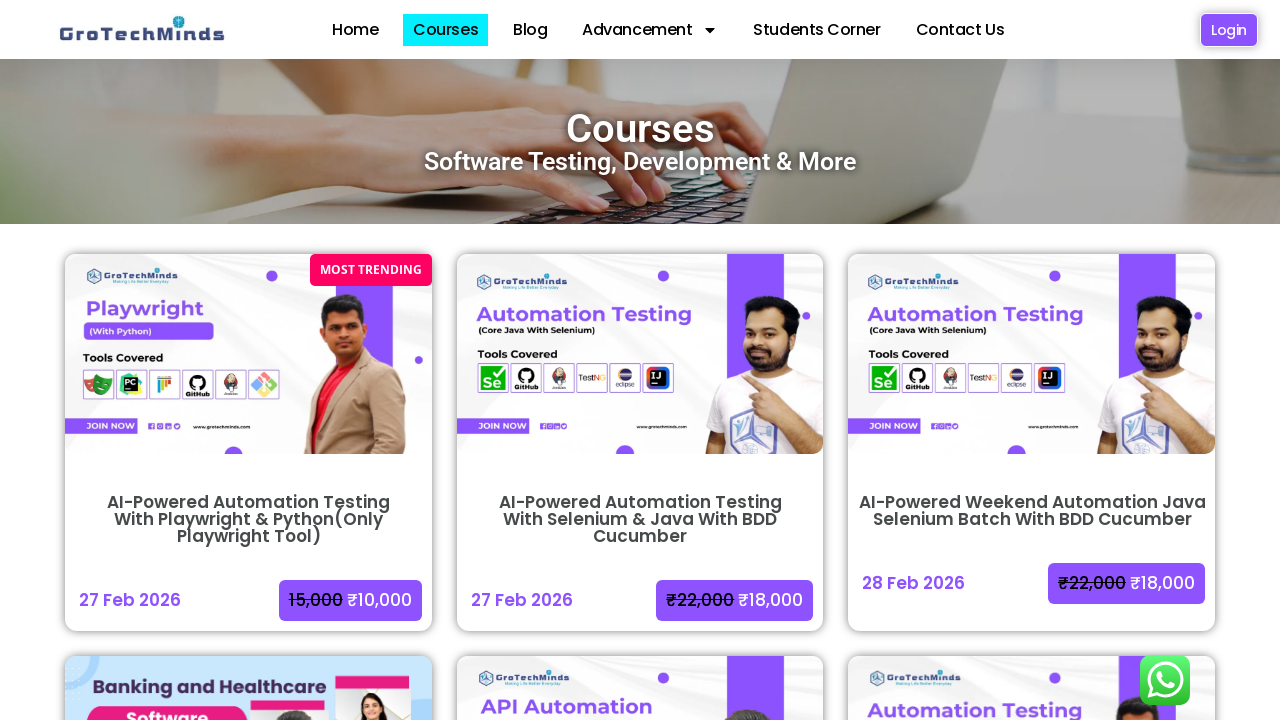